Tests clicking on a link element 10 times in succession on an exercise page

Starting URL: https://curso-python-selenium.netlify.app/exercicio_02.html

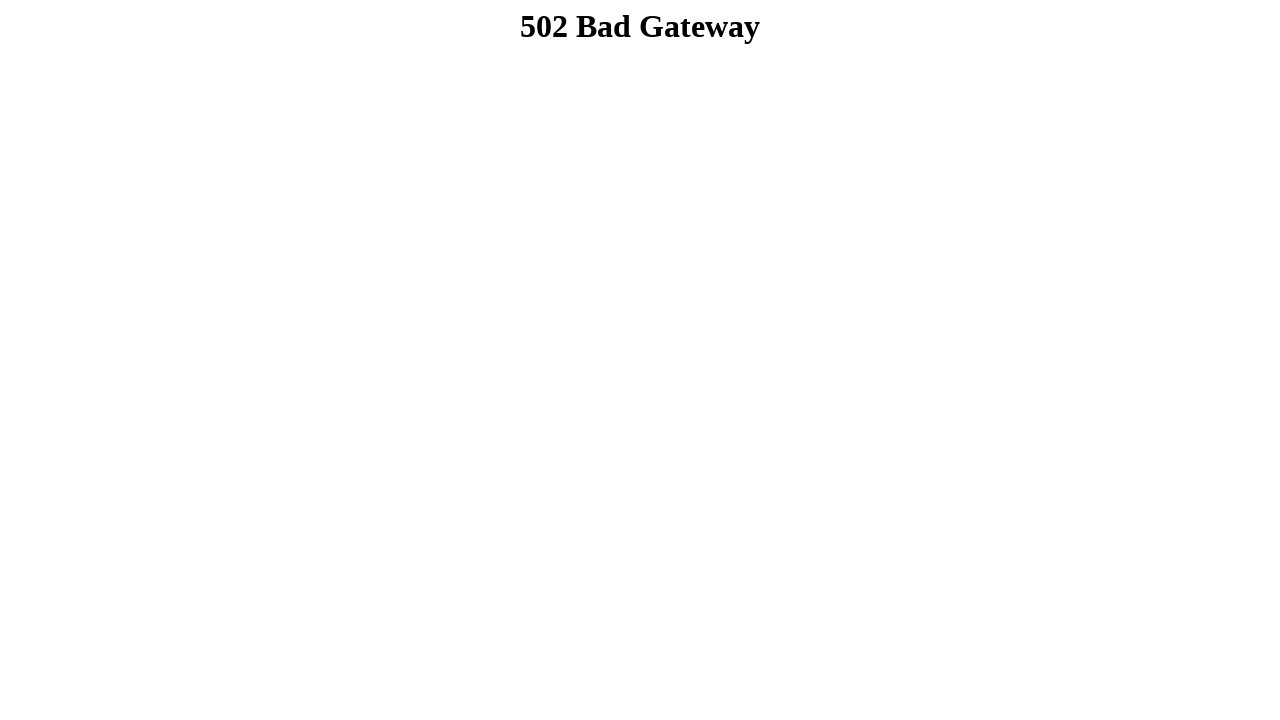

Navigated to exercise 02 page
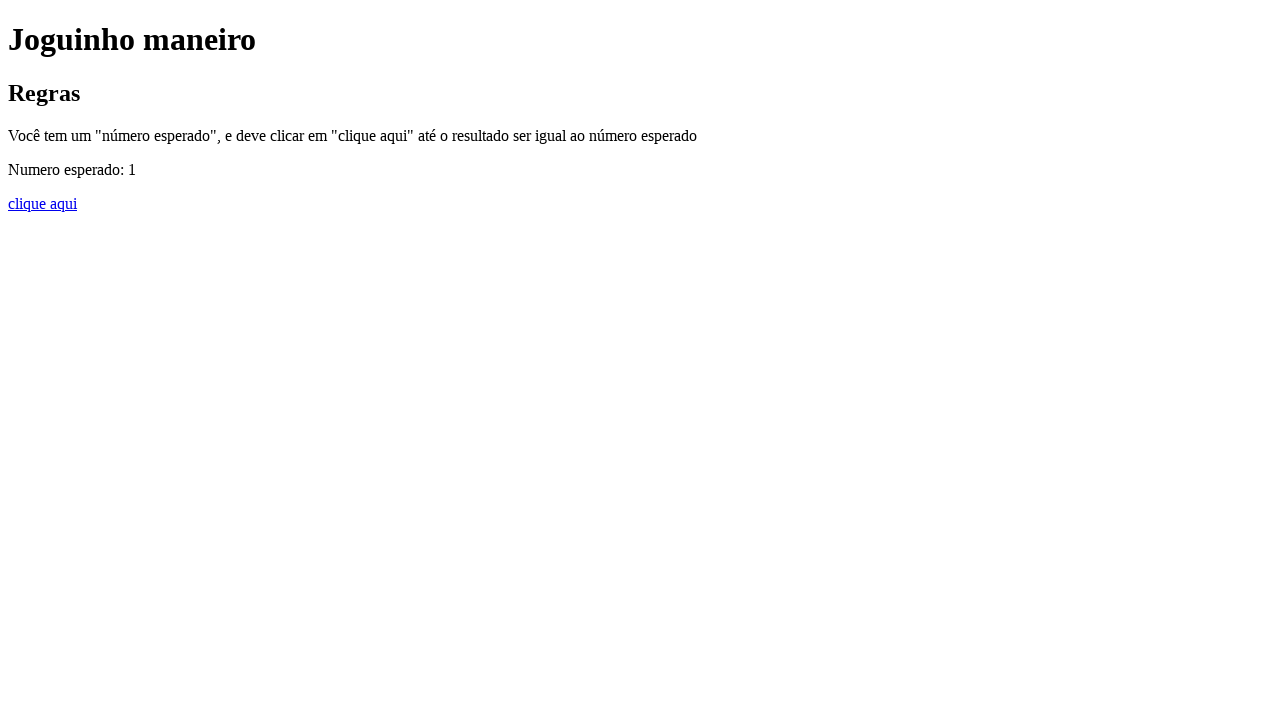

Clicked link element at (42, 203) on a
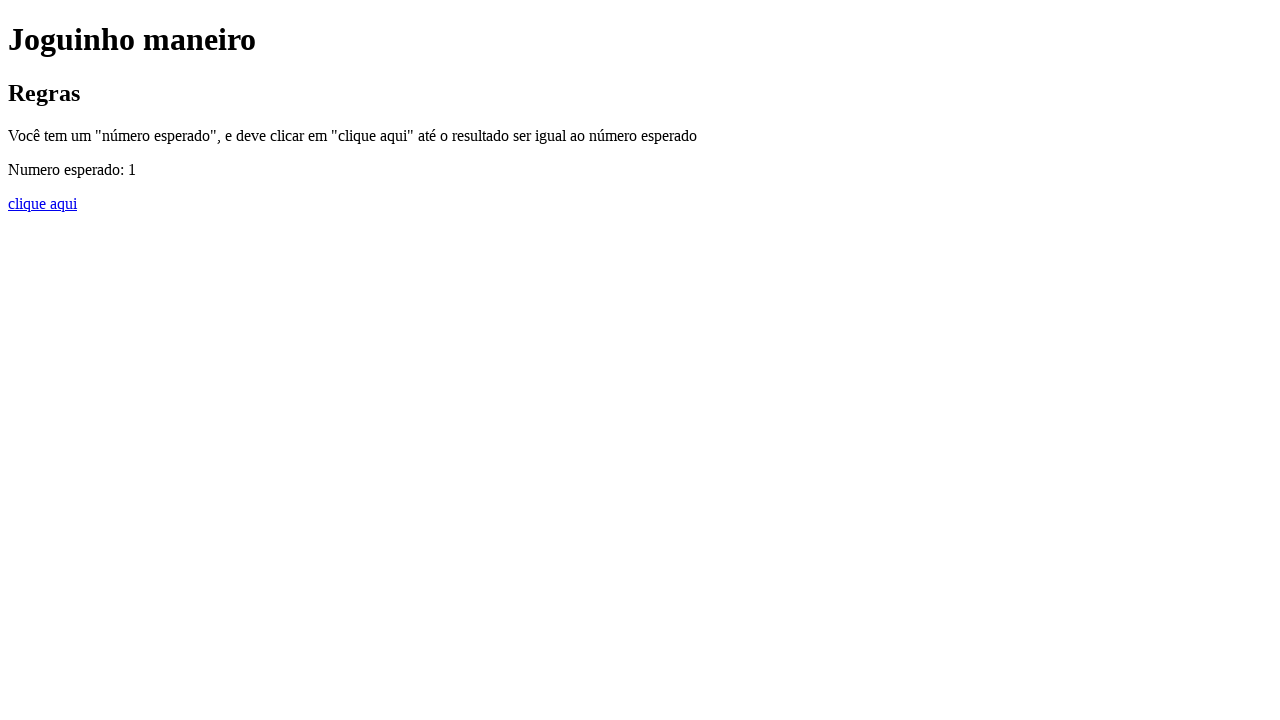

Clicked link element at (42, 203) on a
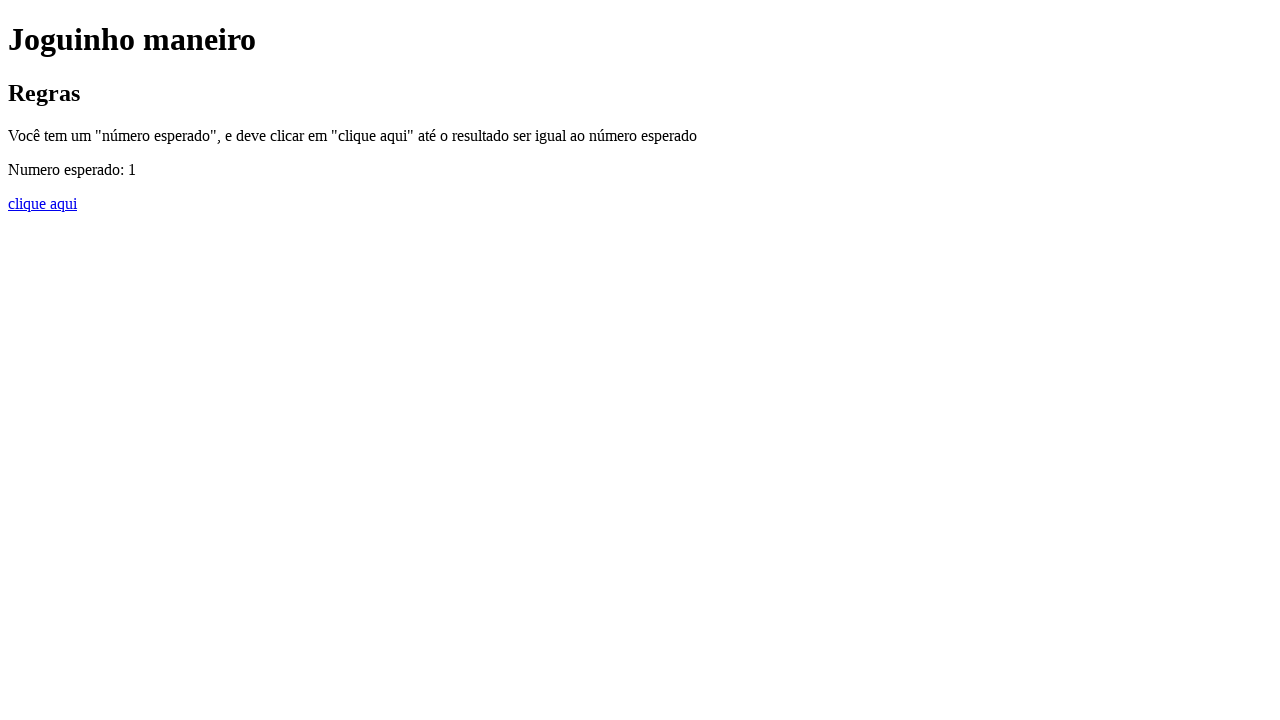

Clicked link element at (42, 203) on a
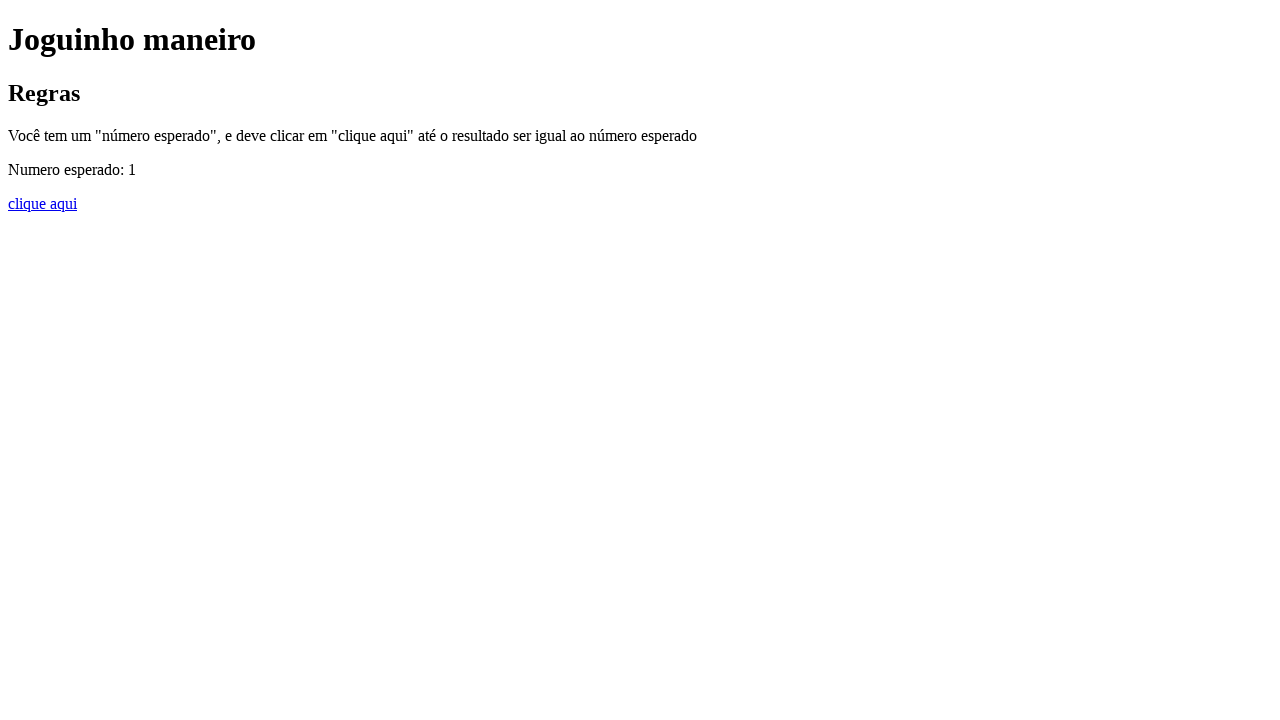

Clicked link element at (42, 203) on a
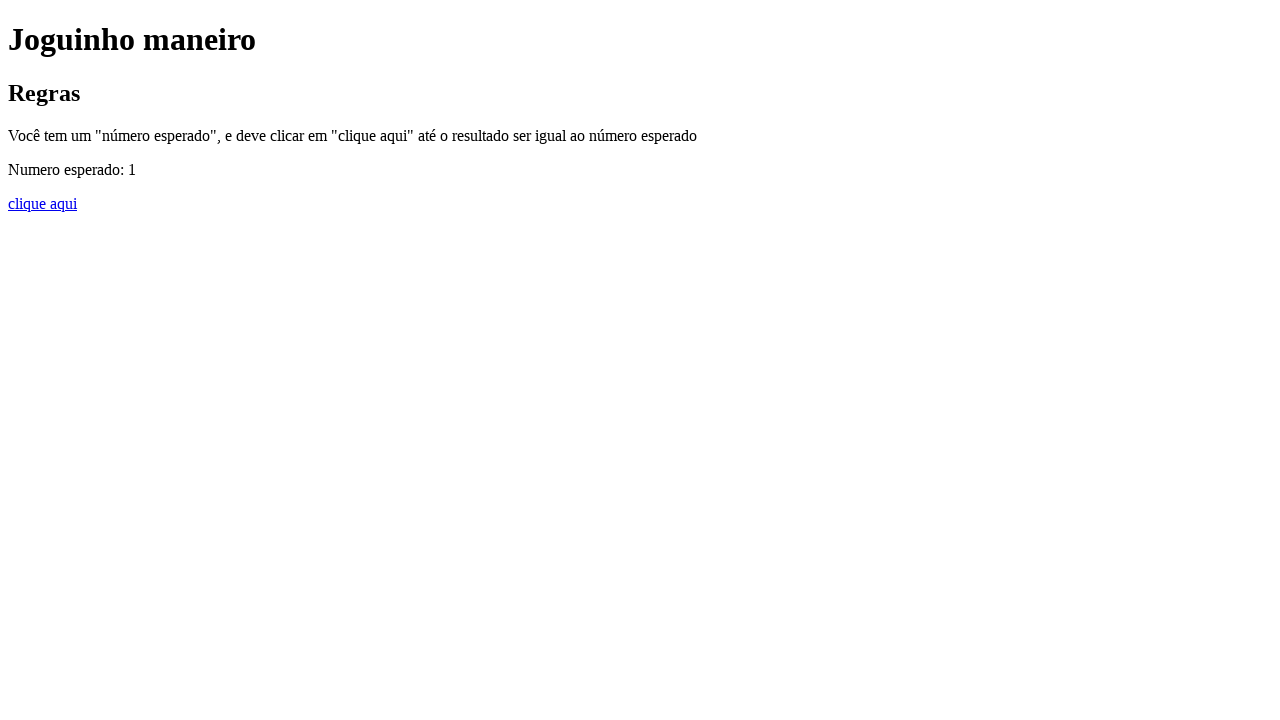

Clicked link element at (42, 203) on a
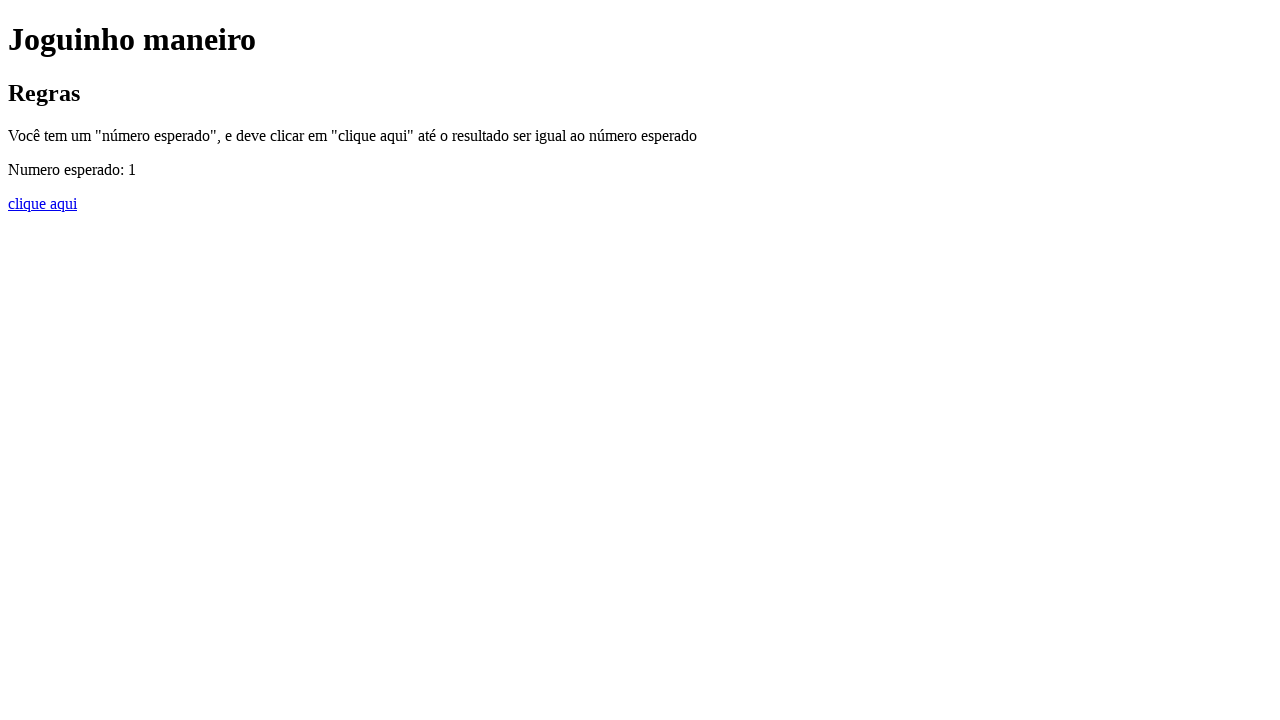

Clicked link element at (42, 203) on a
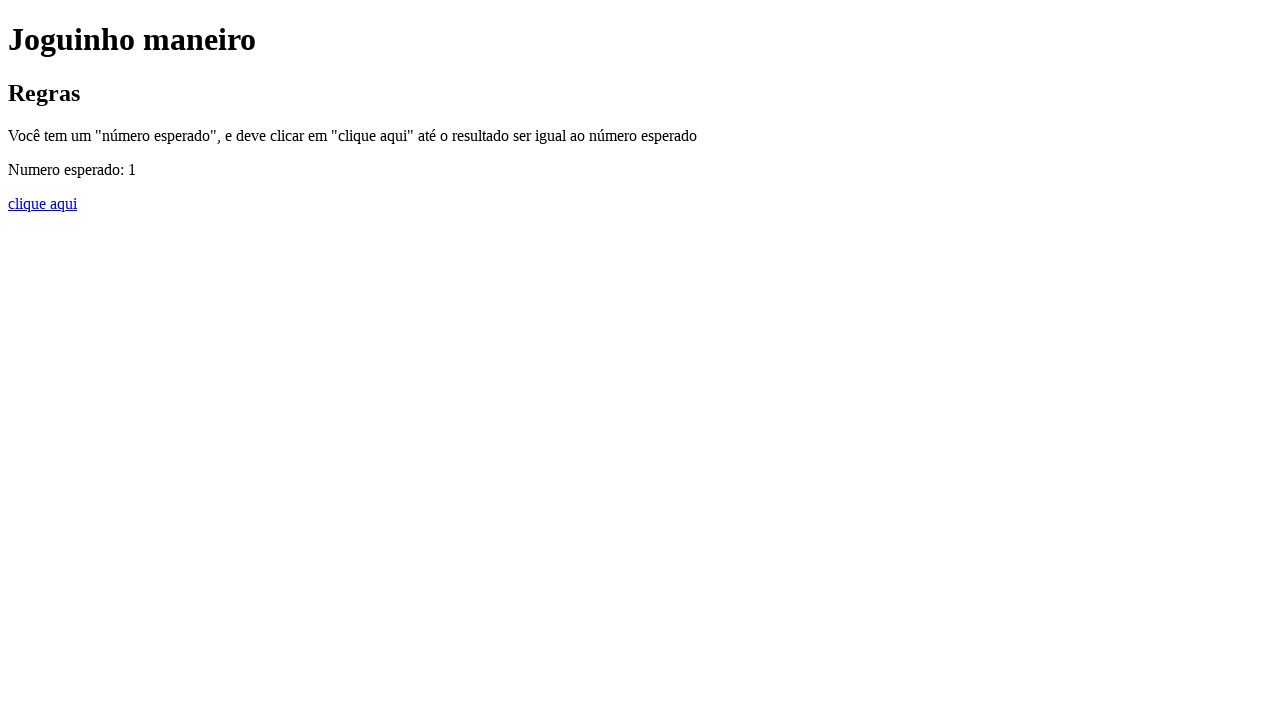

Clicked link element at (42, 203) on a
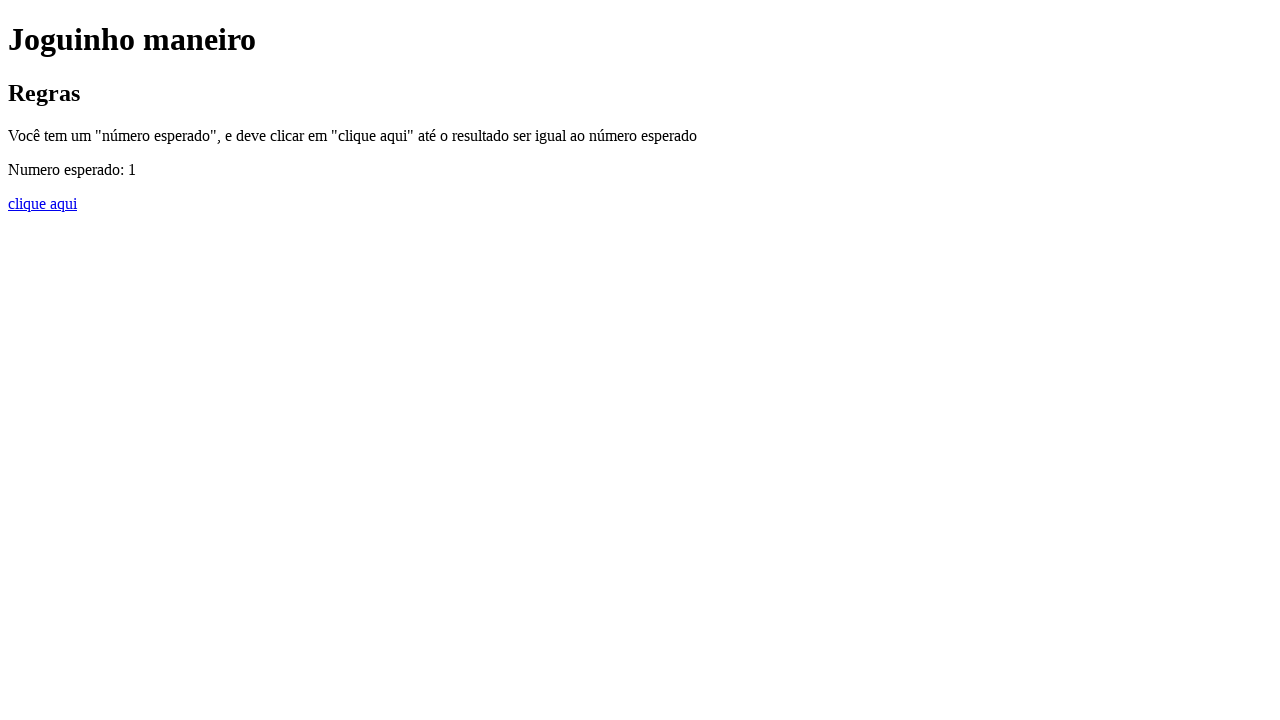

Clicked link element at (42, 203) on a
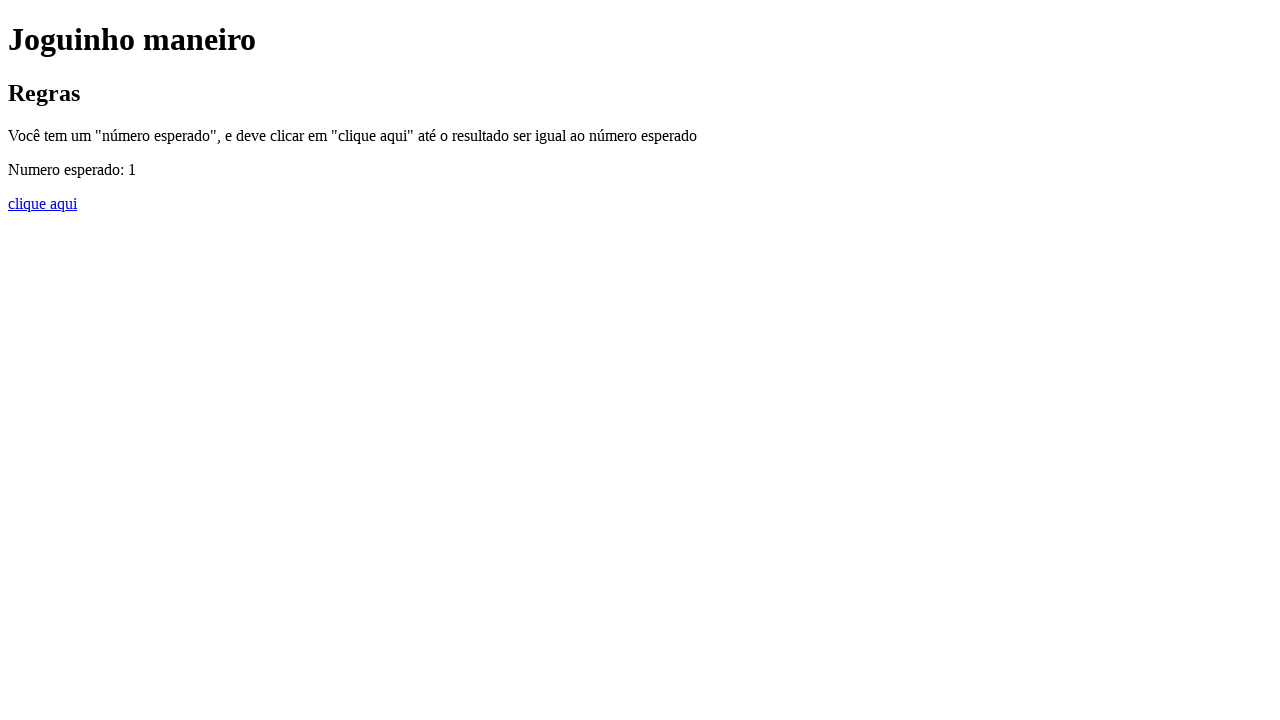

Clicked link element at (42, 203) on a
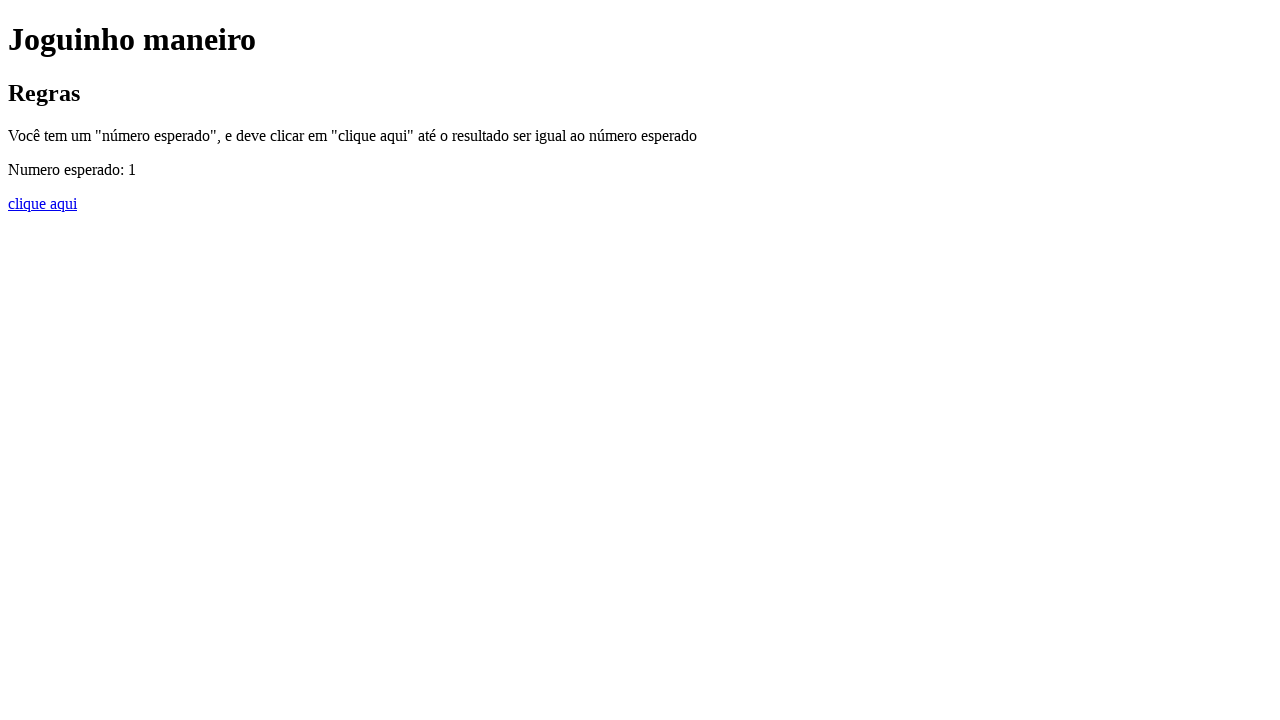

Clicked link element at (42, 203) on a
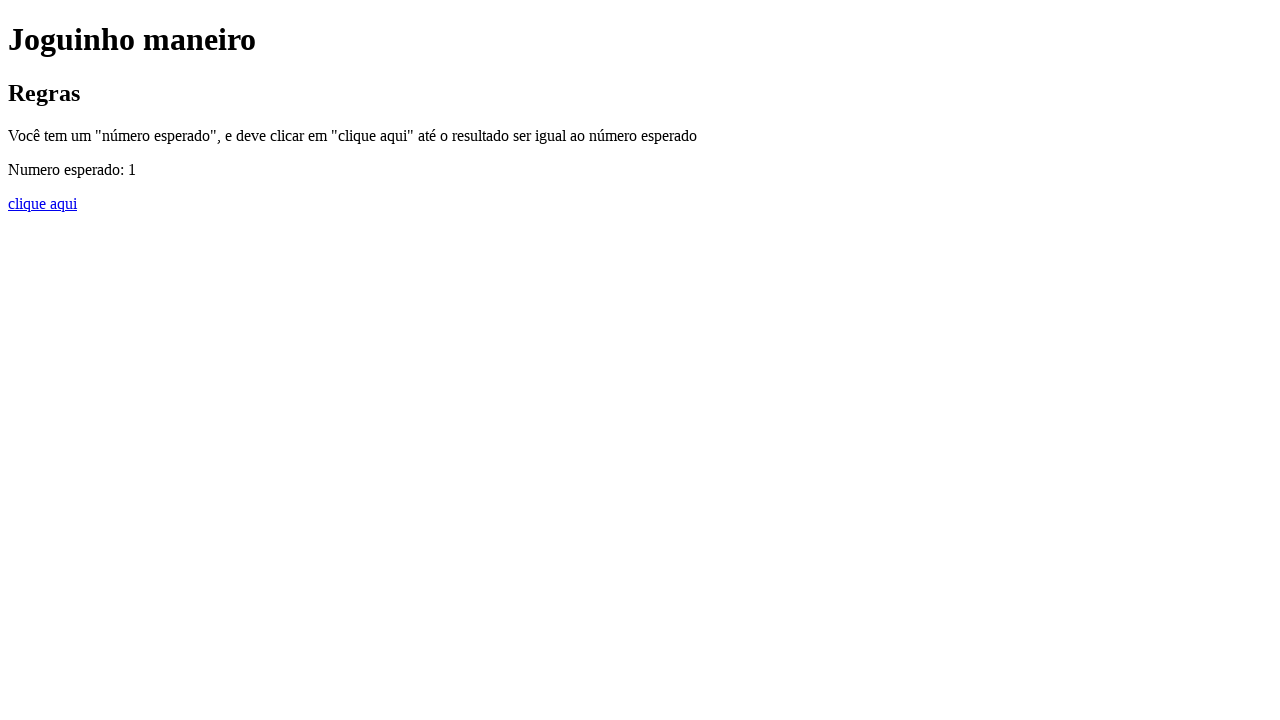

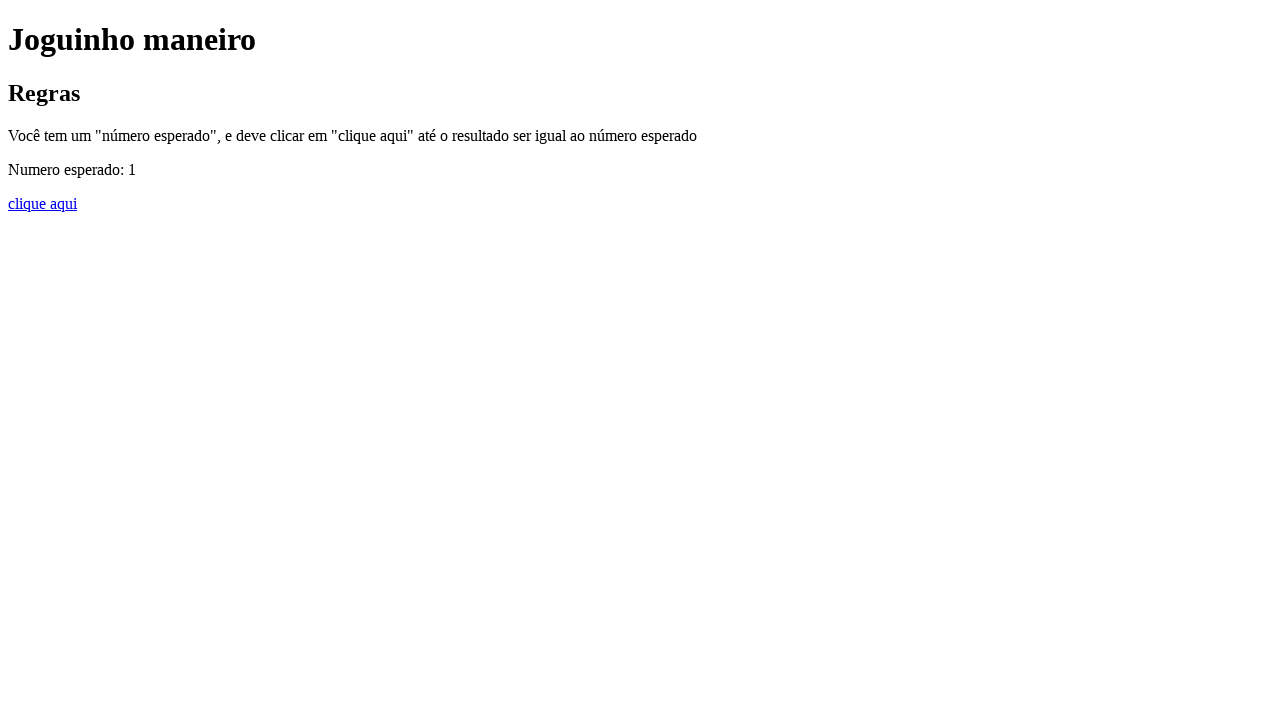